Navigates to the Automation Practice page and locates the broken link element to verify it exists on the page

Starting URL: https://rahulshettyacademy.com/AutomationPractice/

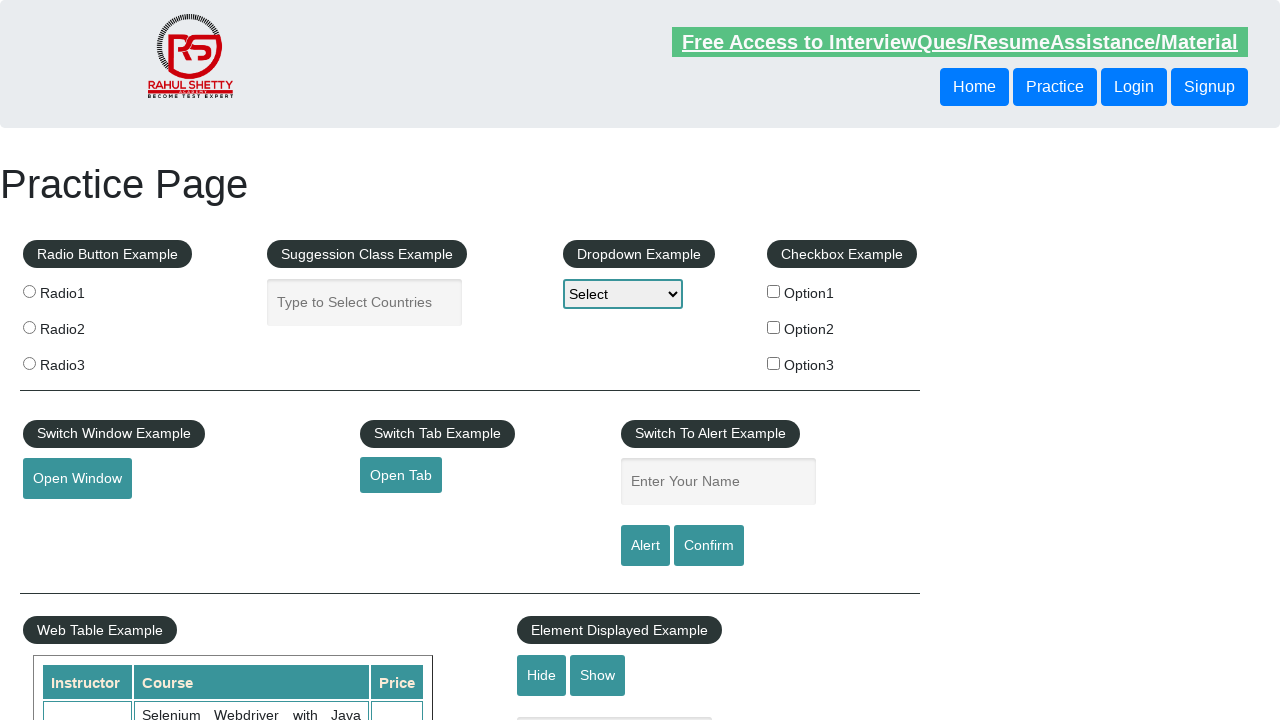

Navigated to Automation Practice page
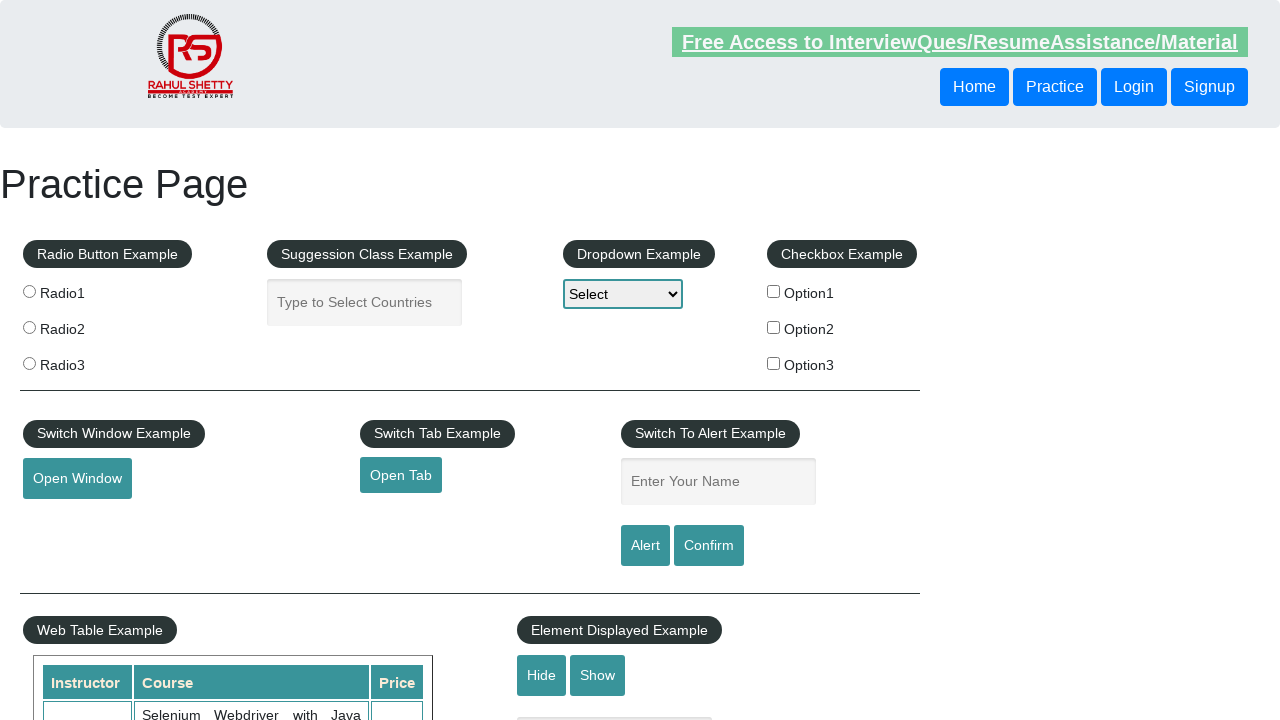

Page loaded and DOM content ready
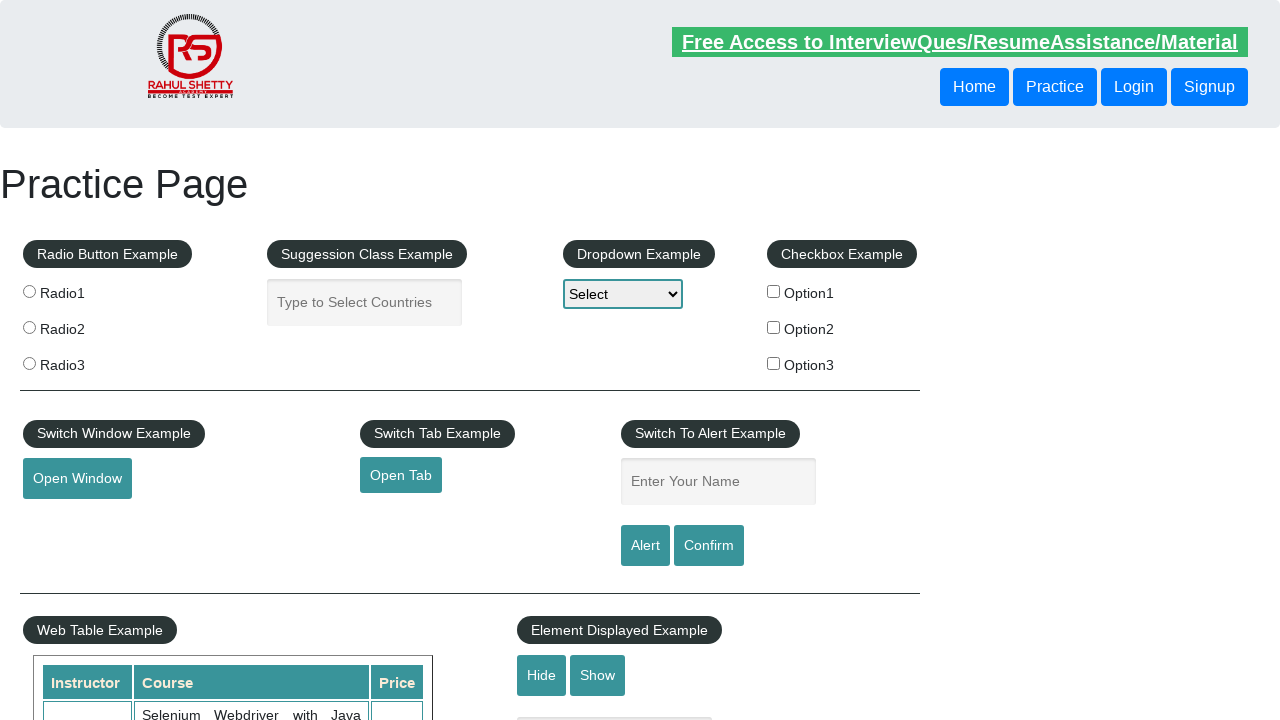

Located broken link element using selector
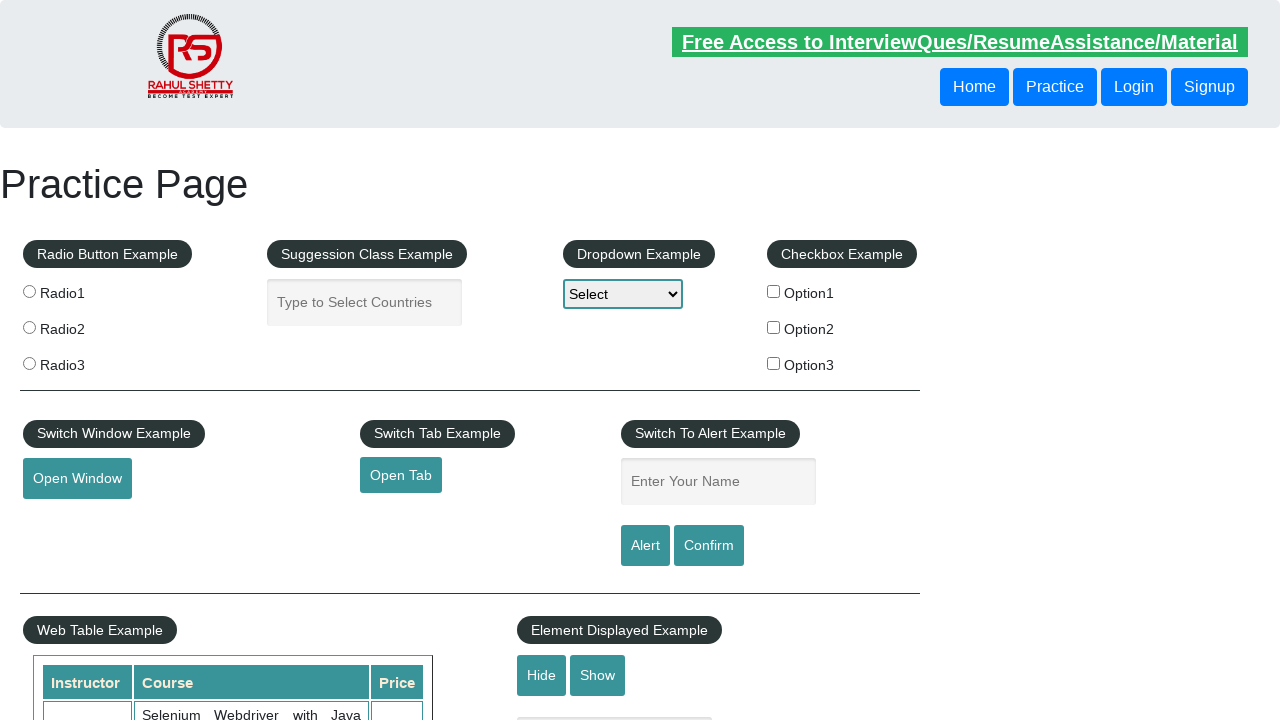

Broken link element is visible on page
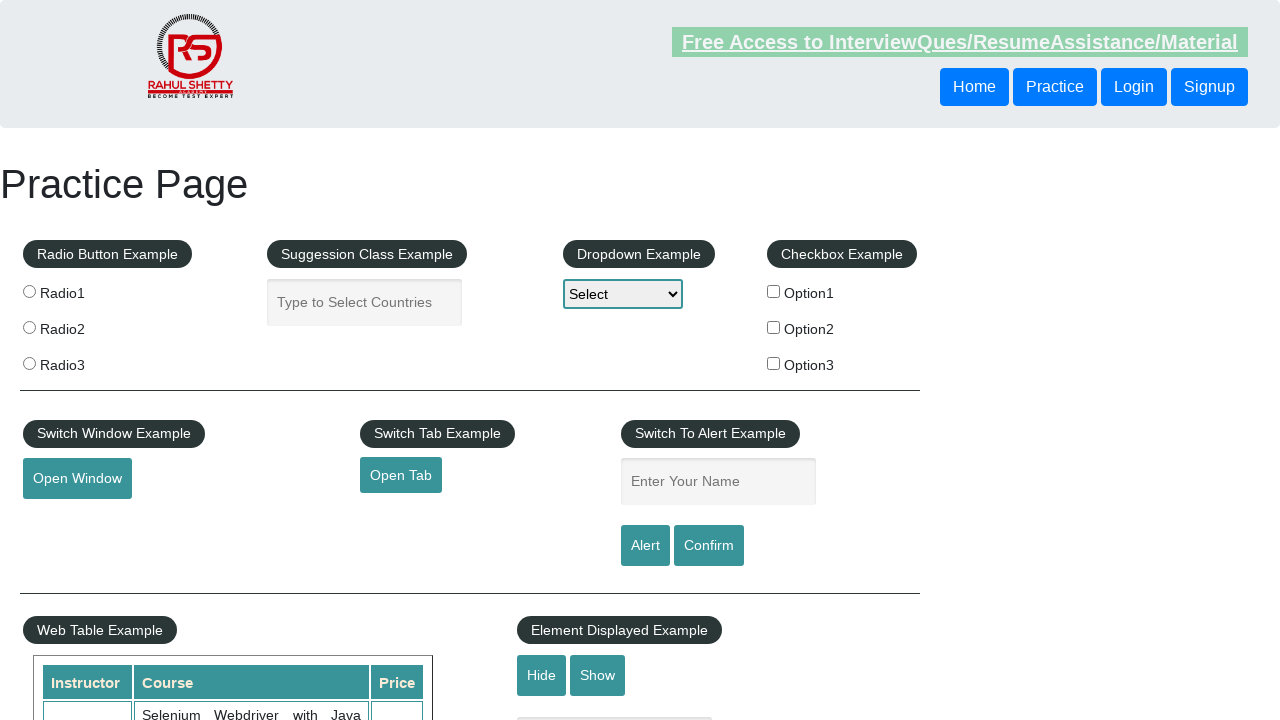

Retrieved href attribute value: https://rahulshettyacademy.com/brokenlink
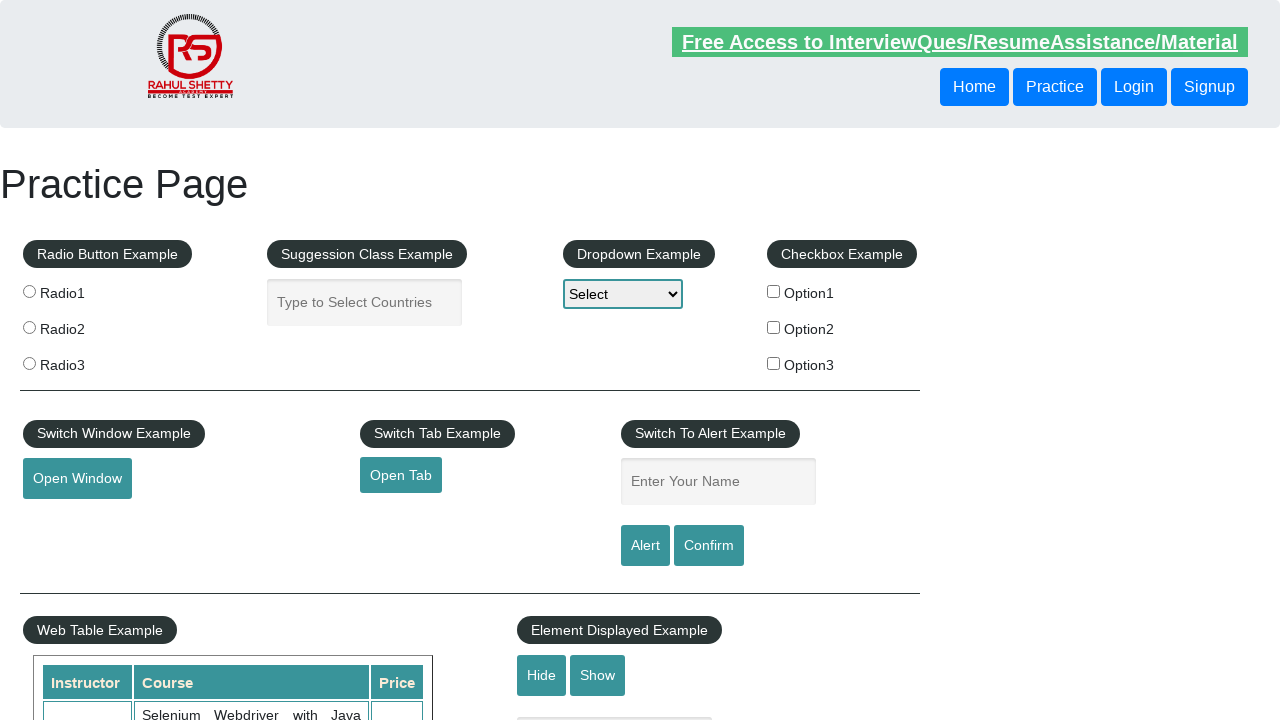

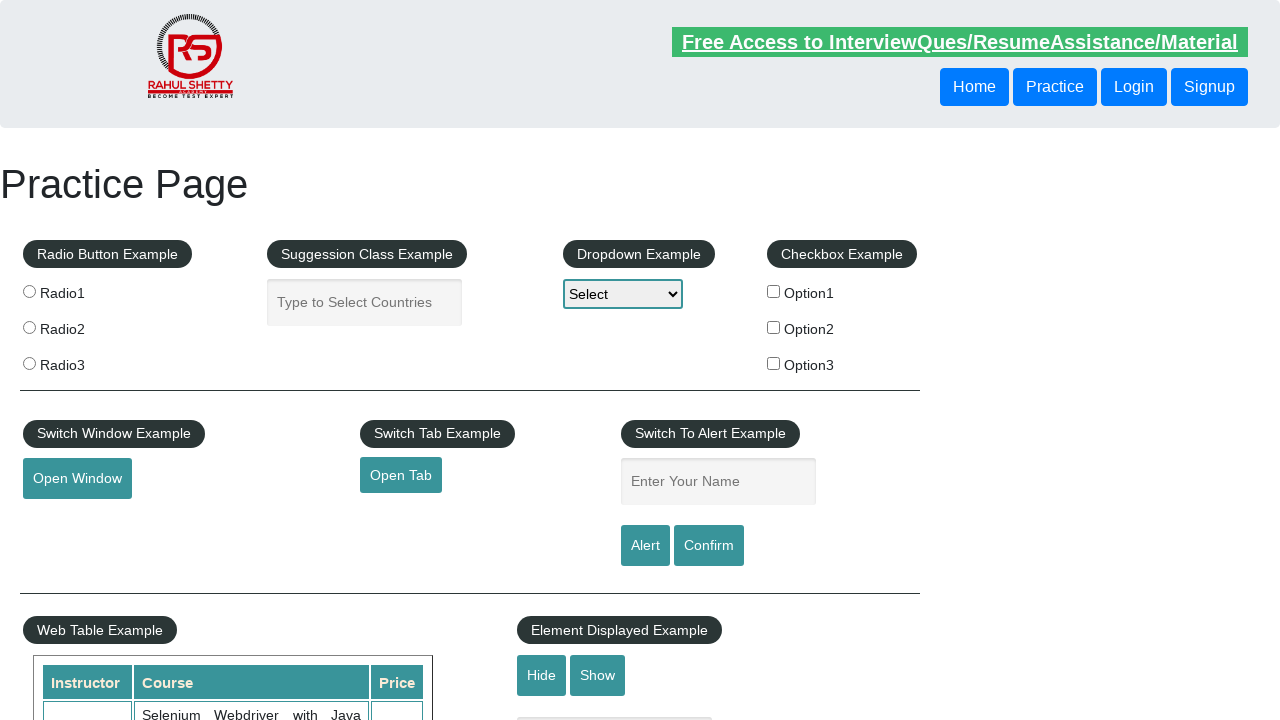